Tests sorting the Due column in descending order by clicking the column header twice and verifying the values are sorted correctly

Starting URL: http://the-internet.herokuapp.com/tables

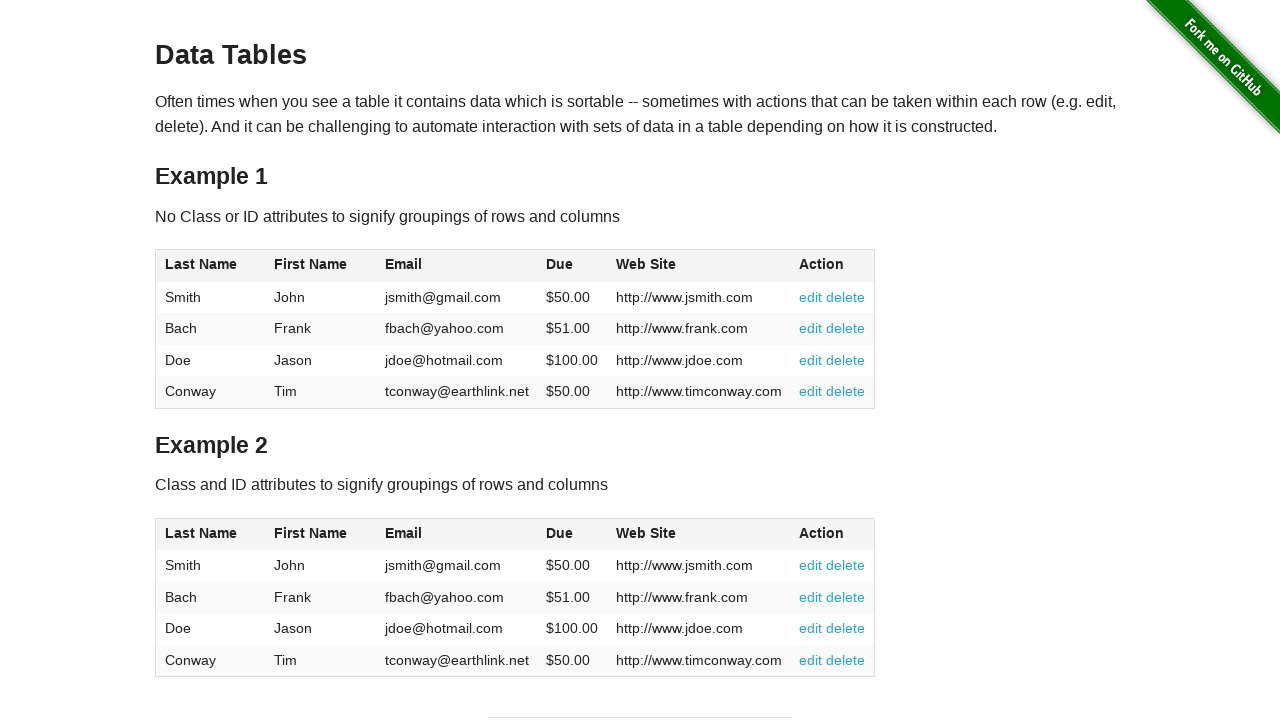

Clicked Due column header to sort ascending at (572, 266) on #table1 thead tr th:nth-of-type(4)
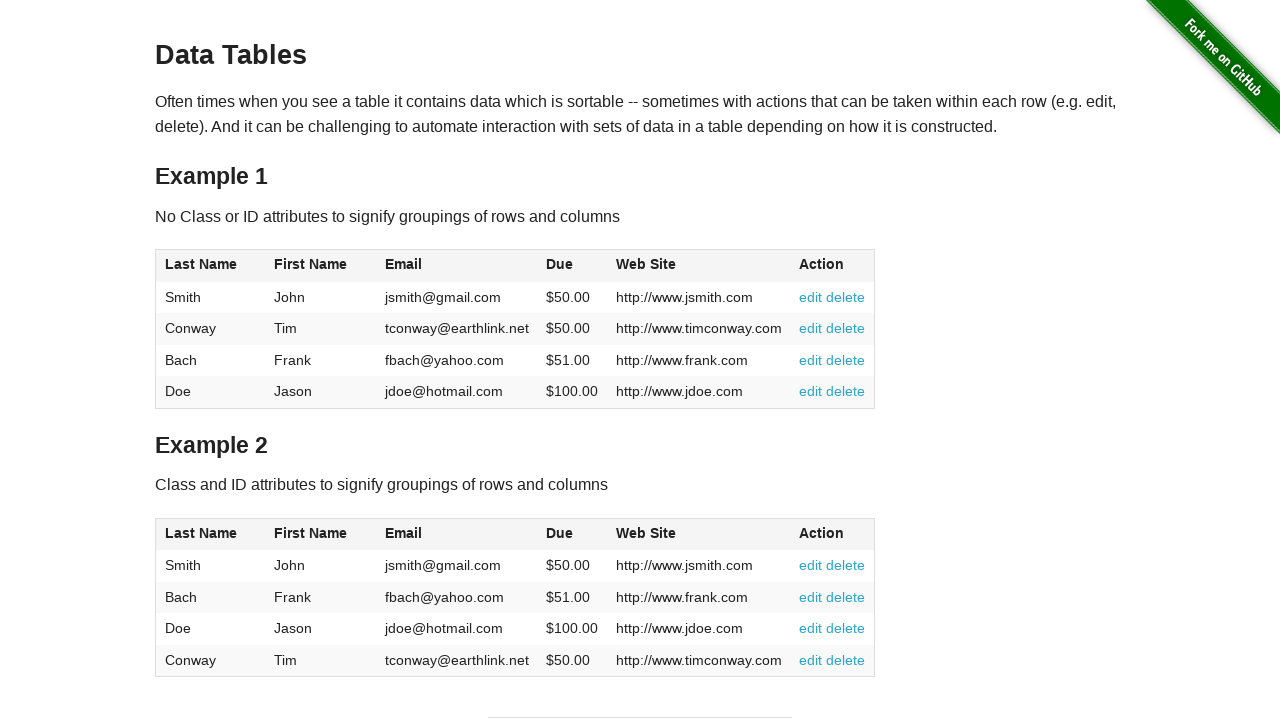

Clicked Due column header again to sort descending at (572, 266) on #table1 thead tr th:nth-of-type(4)
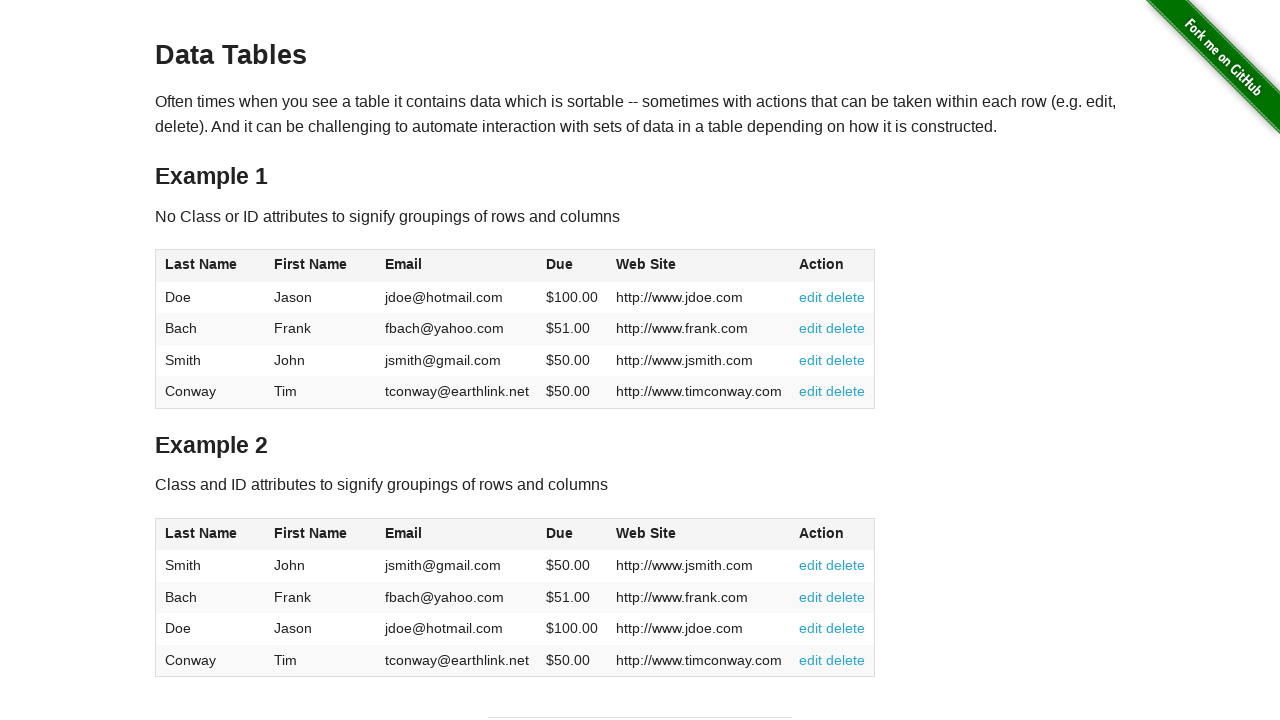

Due column cells loaded and verified
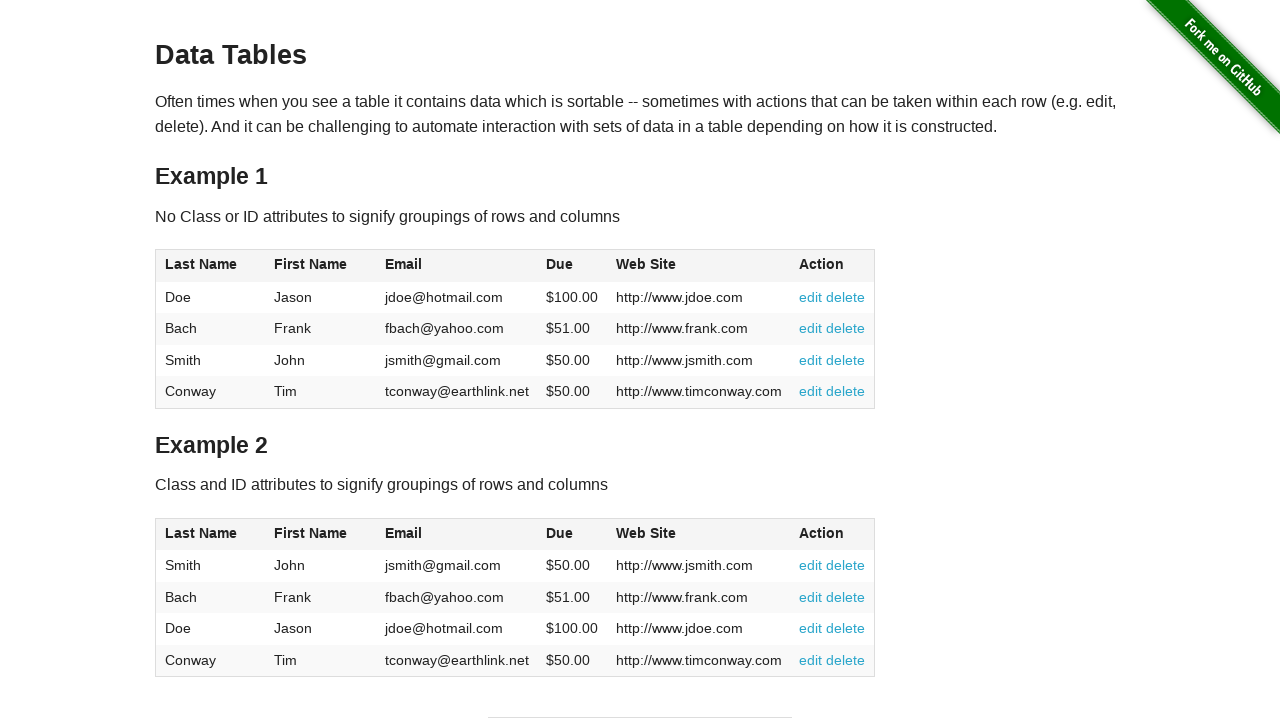

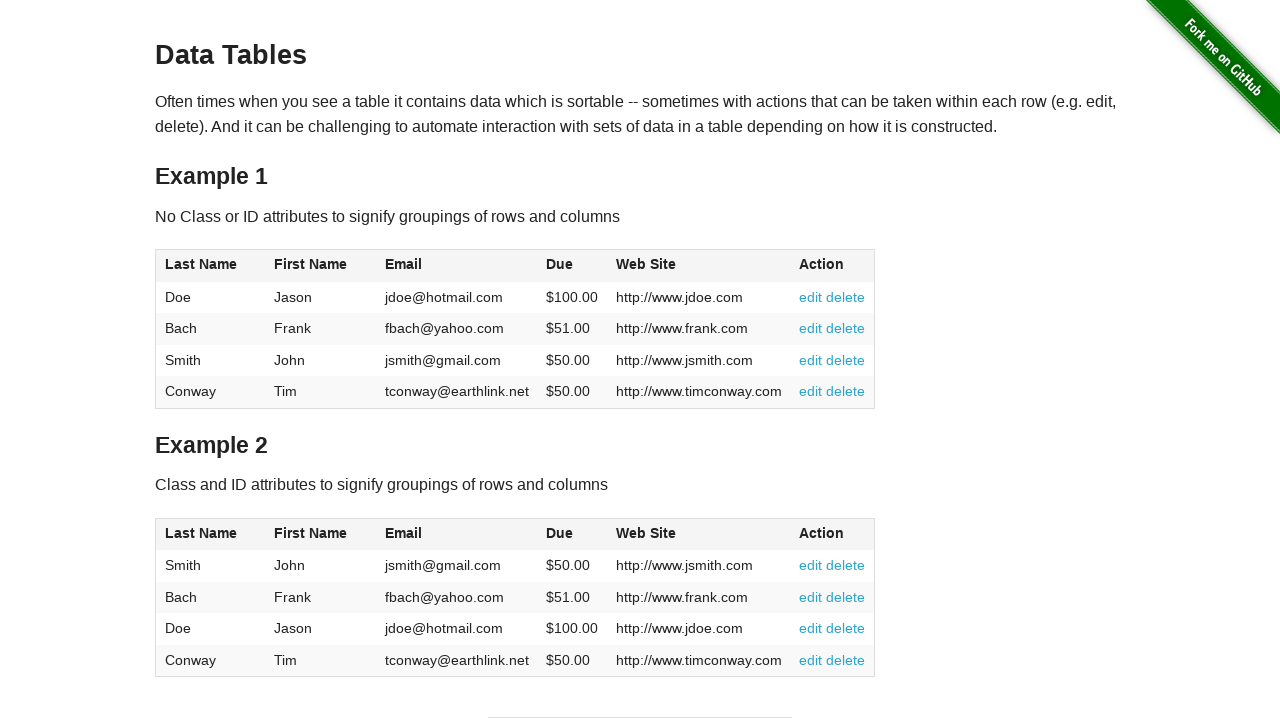